Tests navigation flow from SBIS website to Tensor website by clicking on Contacts section, finding the Tensor banner, verifying the "Power in People" block exists, and navigating to the About page.

Starting URL: https://sbis.ru/

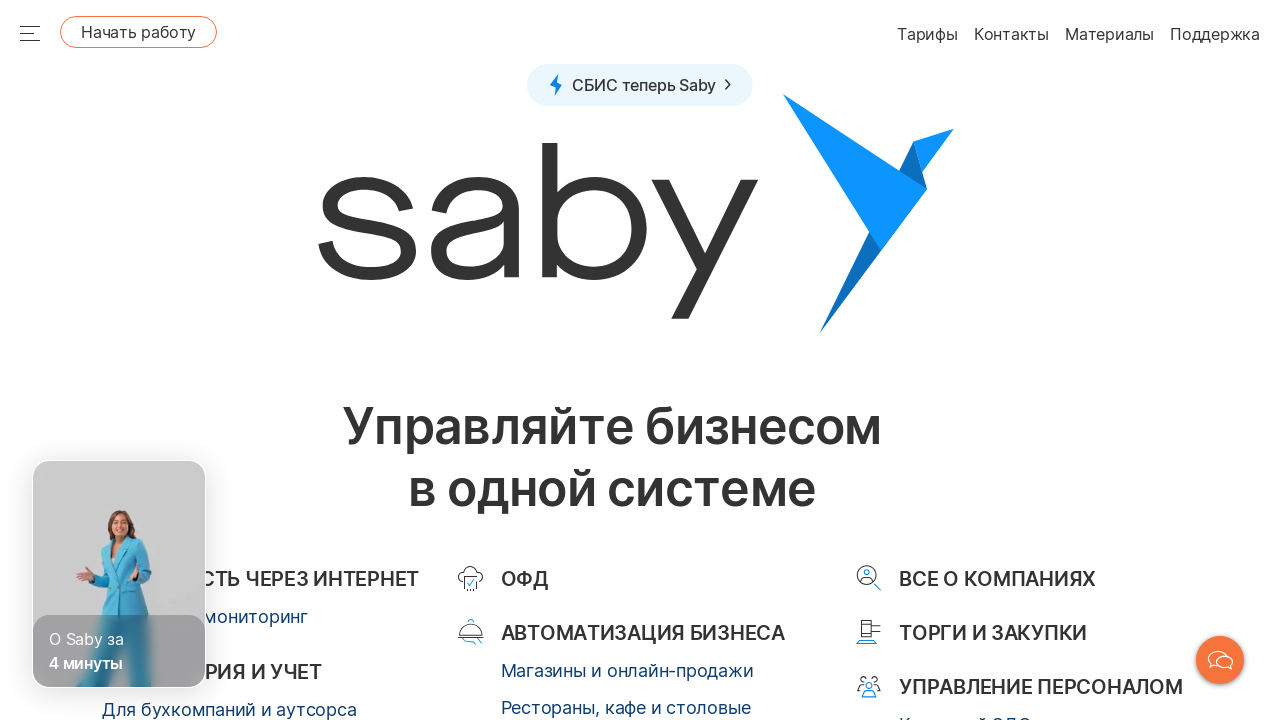

Clicked on Contacts link in SBIS navigation at (972, 360) on a[href="/contacts"]
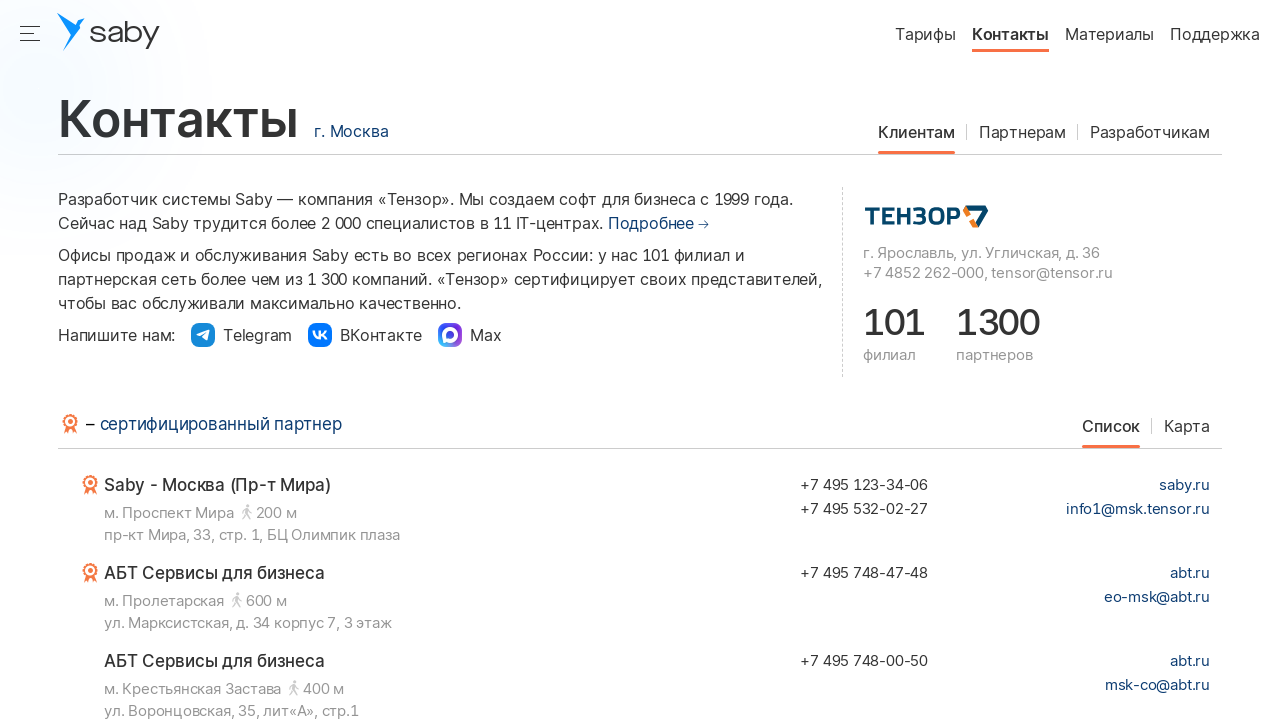

Contacts page loaded successfully
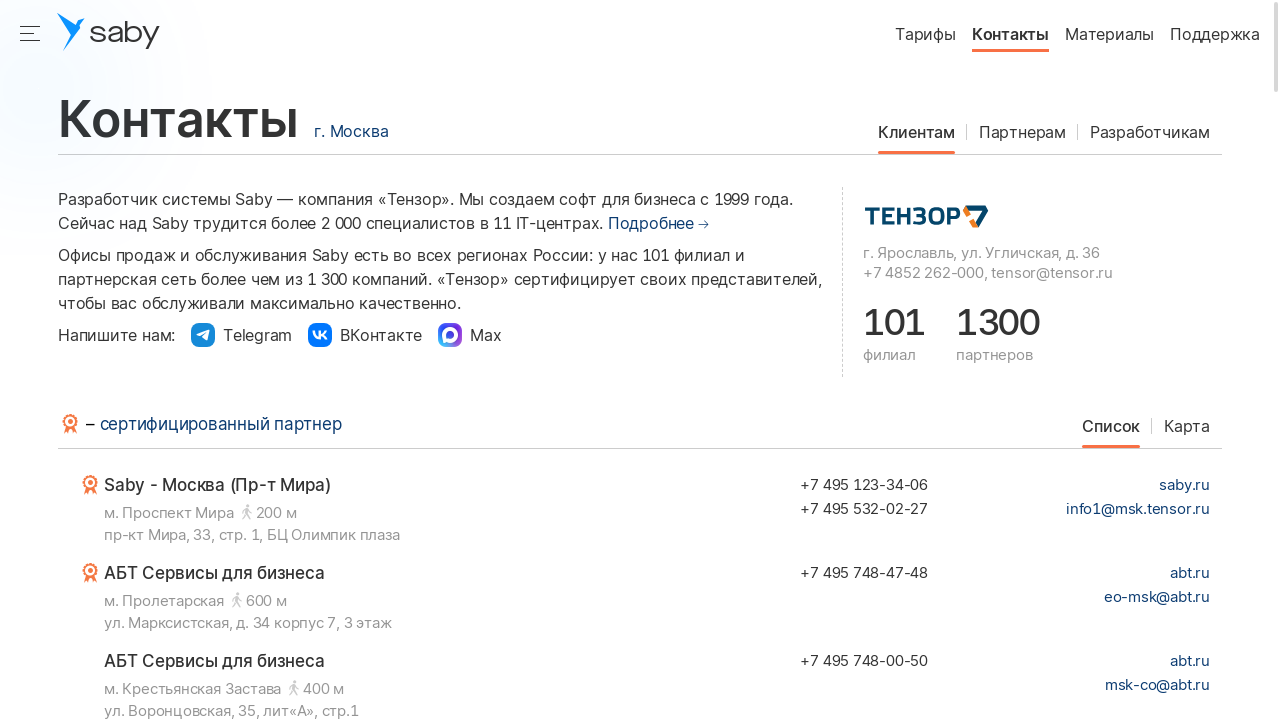

Clicked on Tensor banner to open new tab at (926, 215) on .sbisru-Contacts__logo-tensor[href="https://tensor.ru/"]
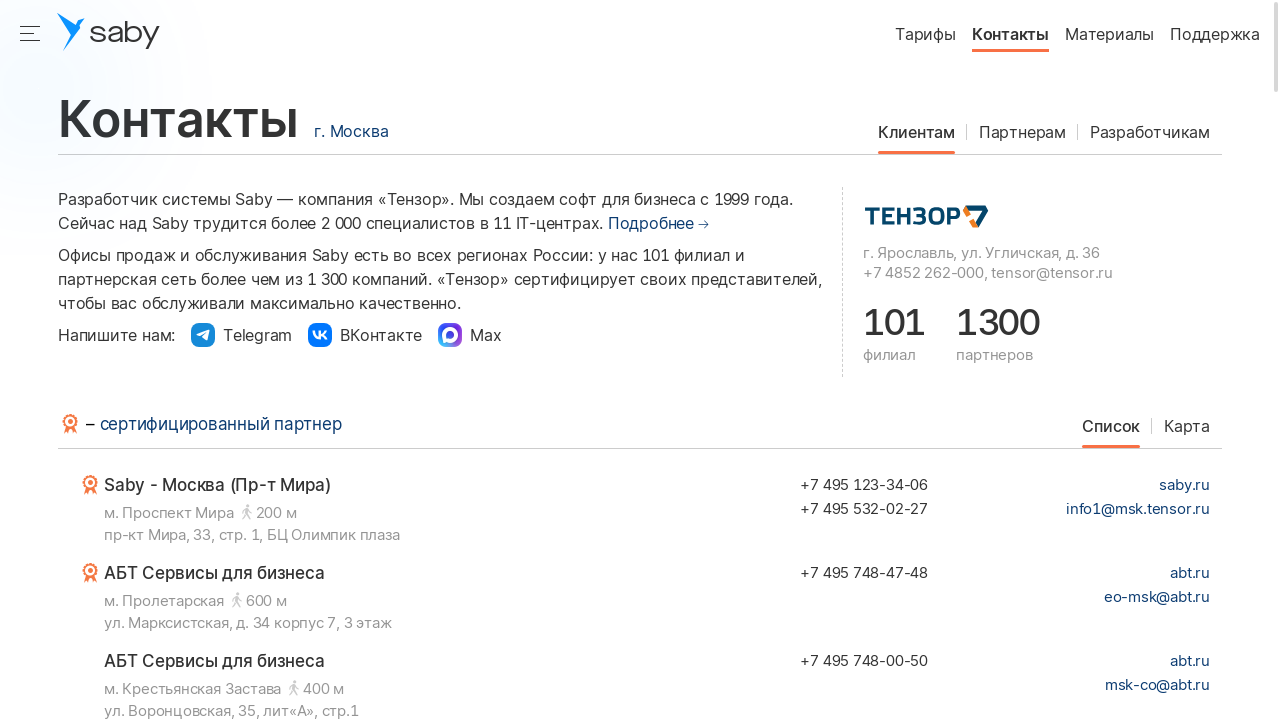

Switched to new Tensor.ru tab and loaded page
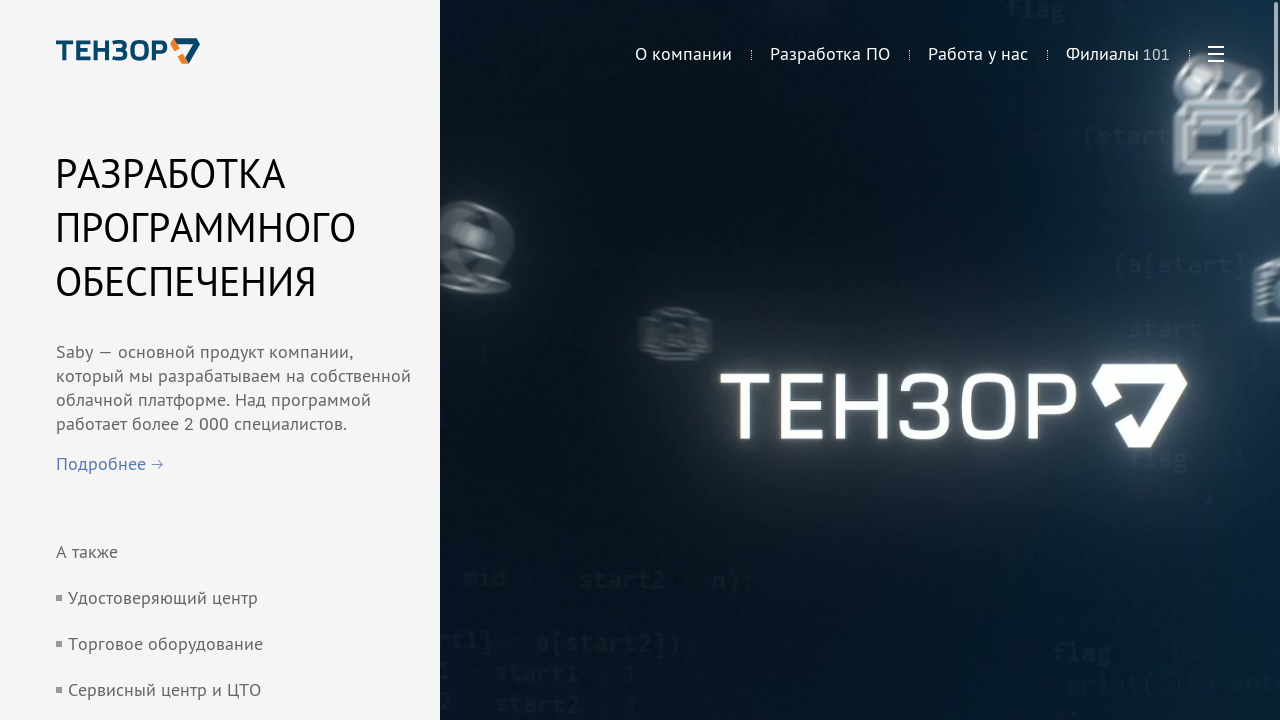

Scrolled to 'Power in People' block on Tensor homepage
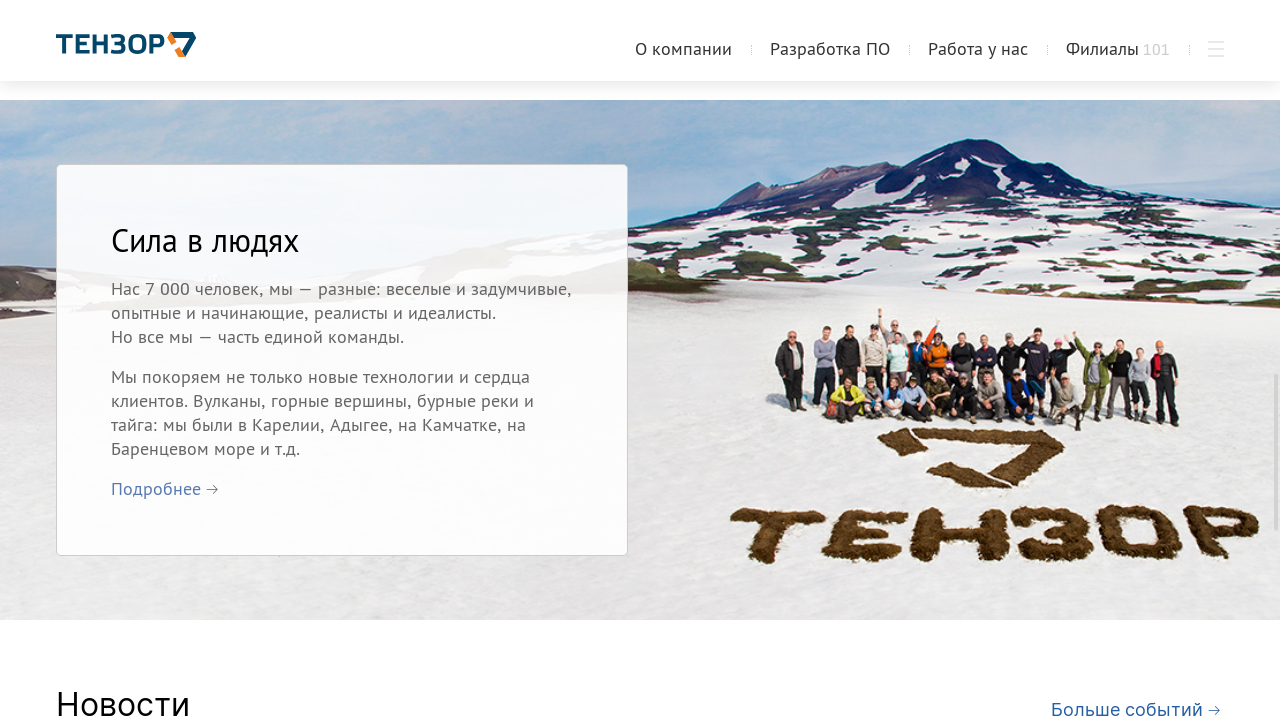

Verified 'Power in People' block is visible
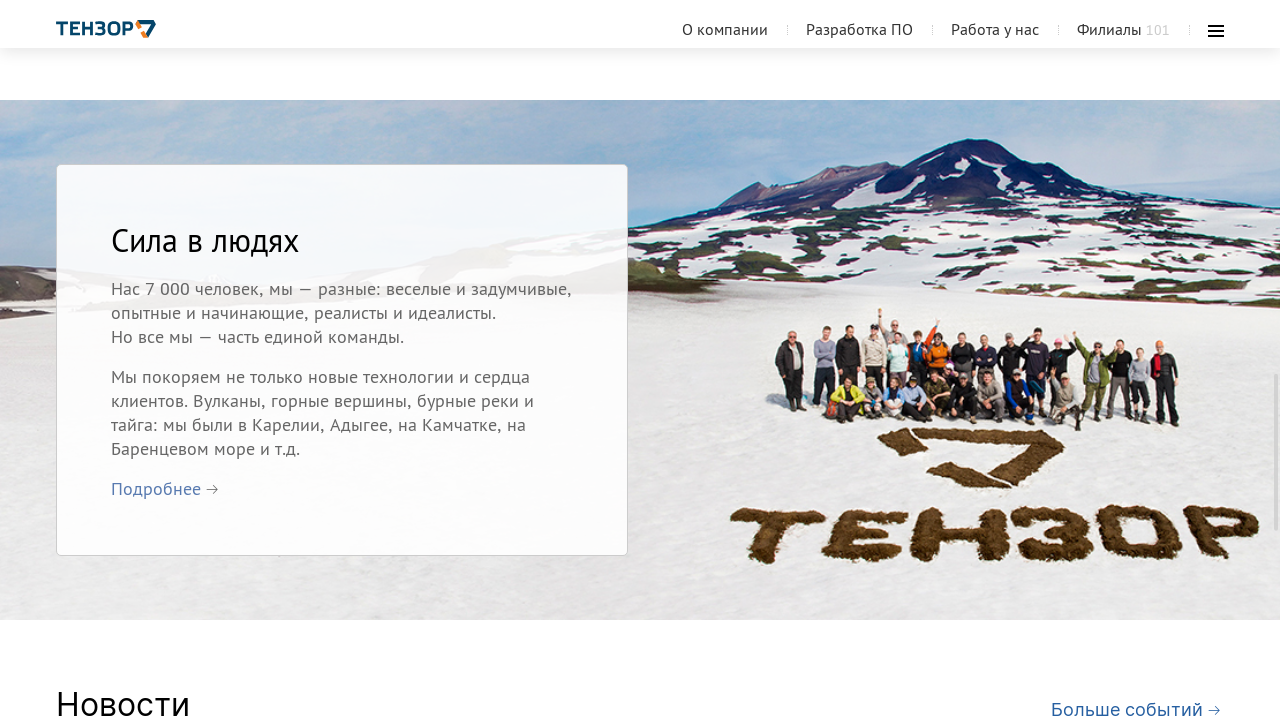

Clicked on 'More details' link in Power in People block at (156, 488) on .tensor_ru-link.tensor_ru-Index__link[href="/about"]
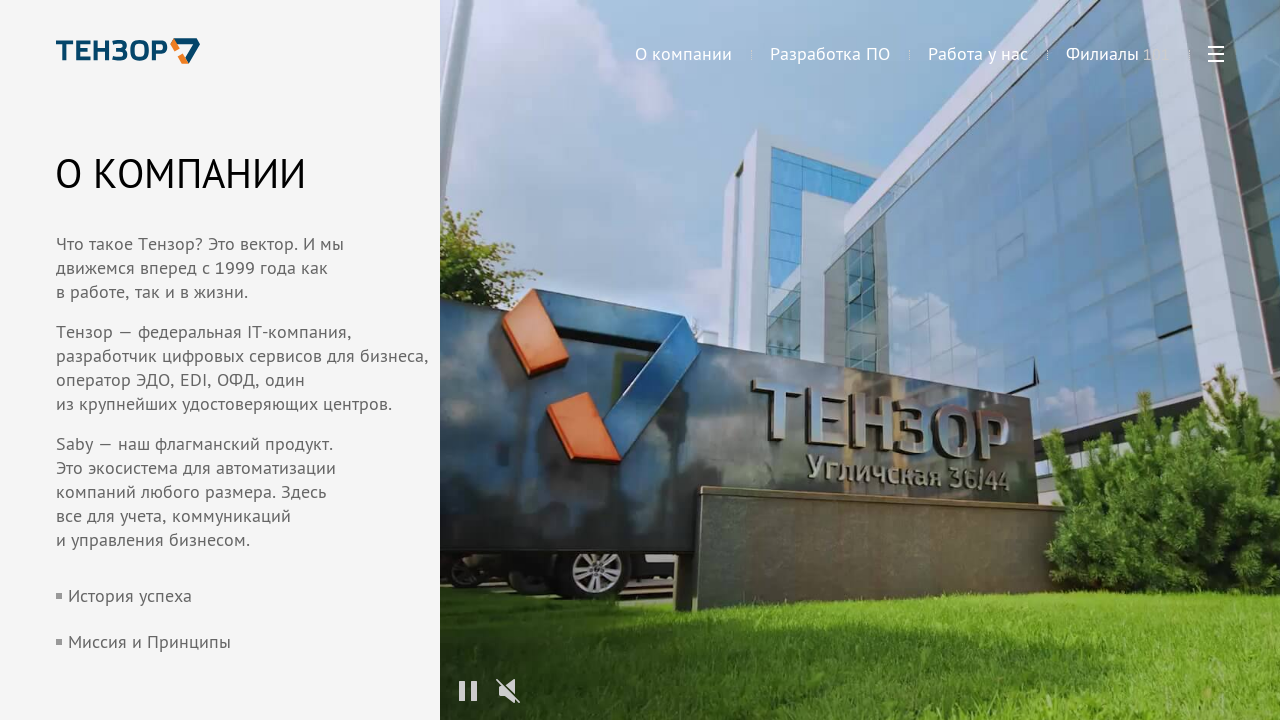

About page loaded successfully
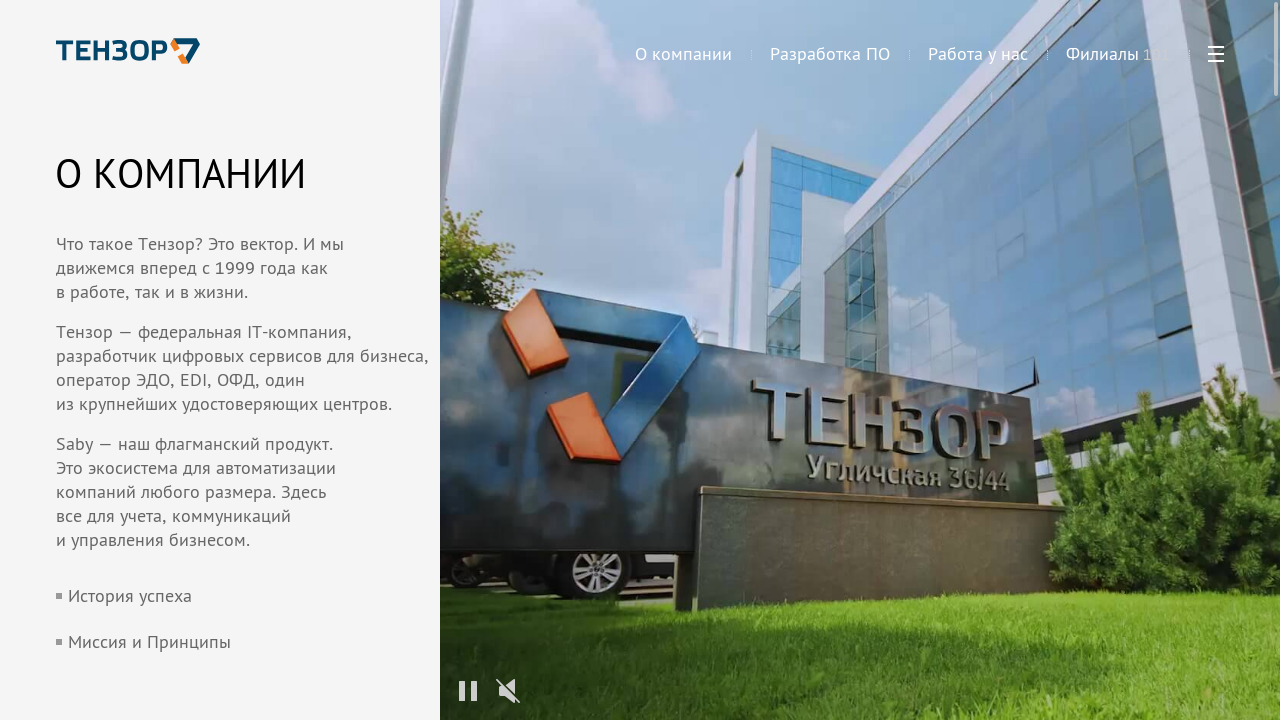

Confirmed navigation to Tensor About page
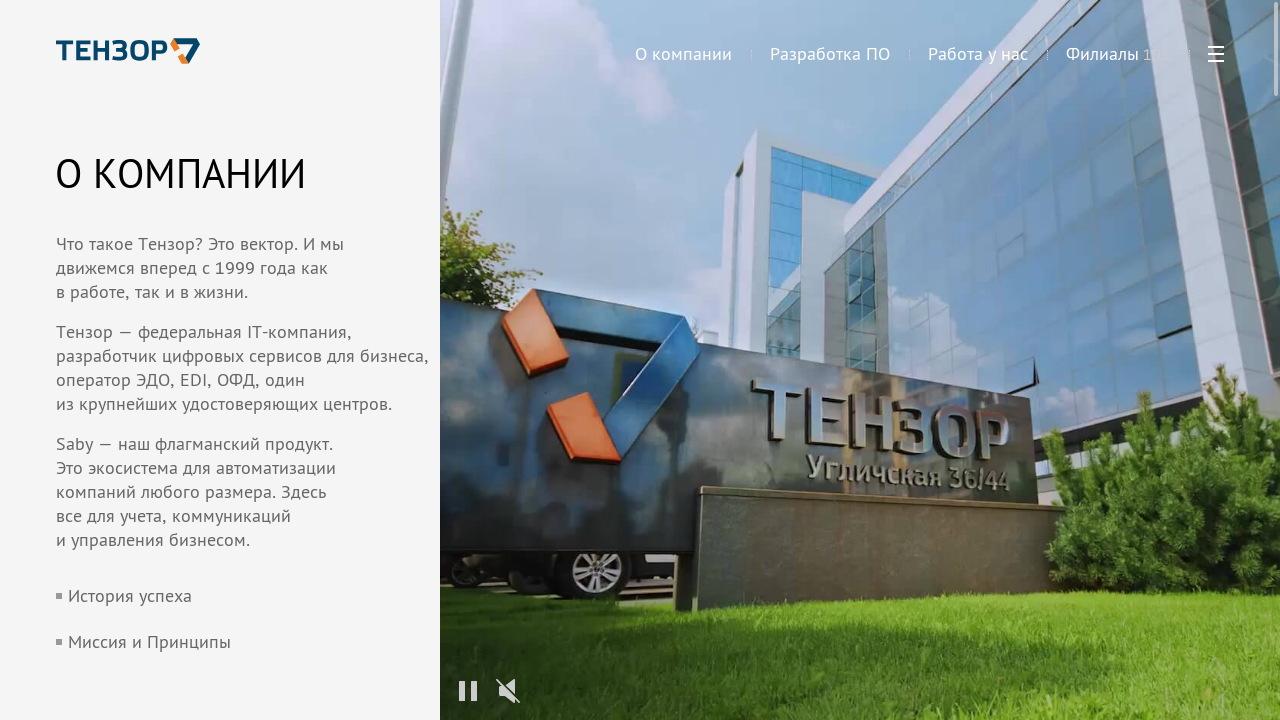

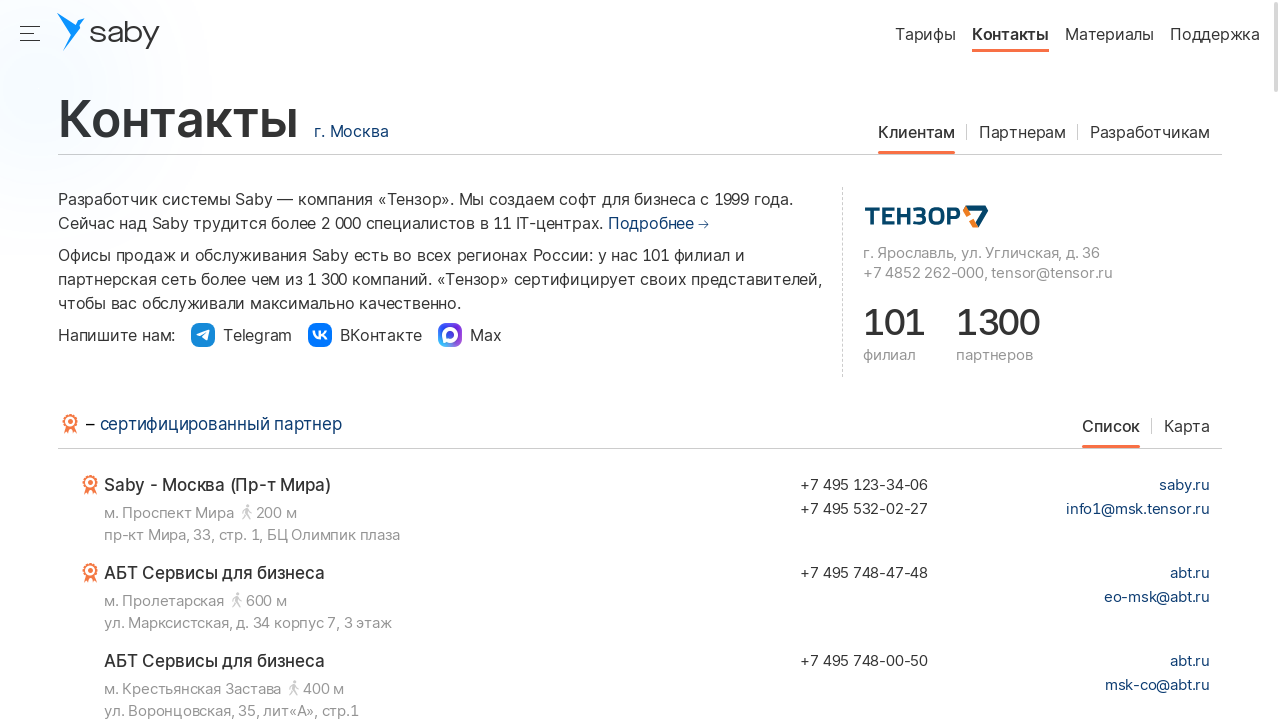